Navigates to the nopCommerce demo site and verifies the page loads by checking the title and URL

Starting URL: https://demo.nopcommerce.com/

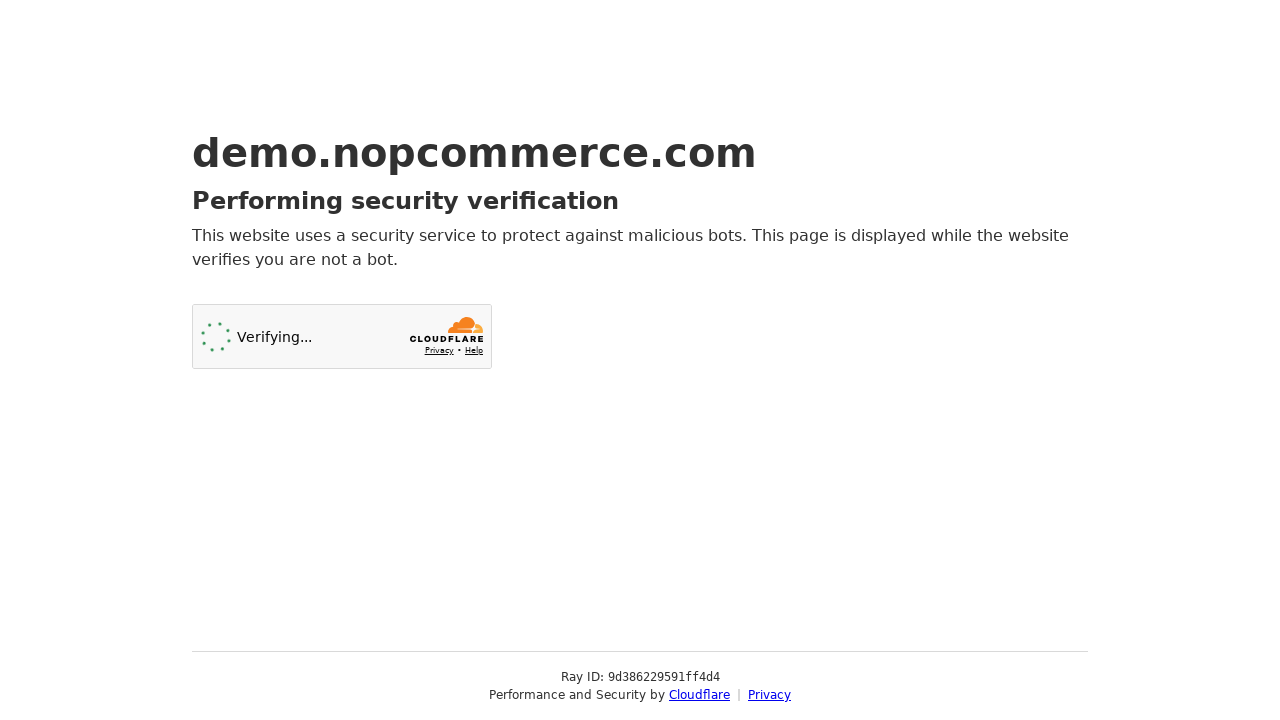

Initial page load at https://demo.nopcommerce.com/
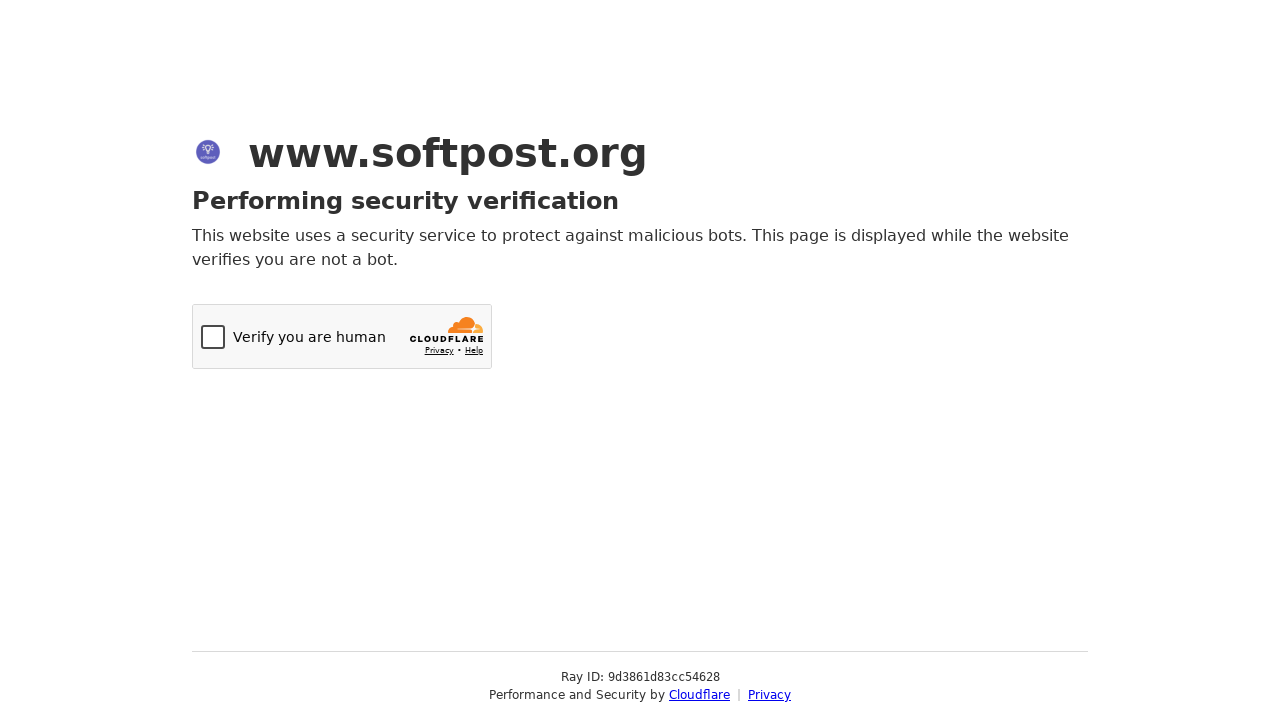

Retrieved page title: Just a moment...
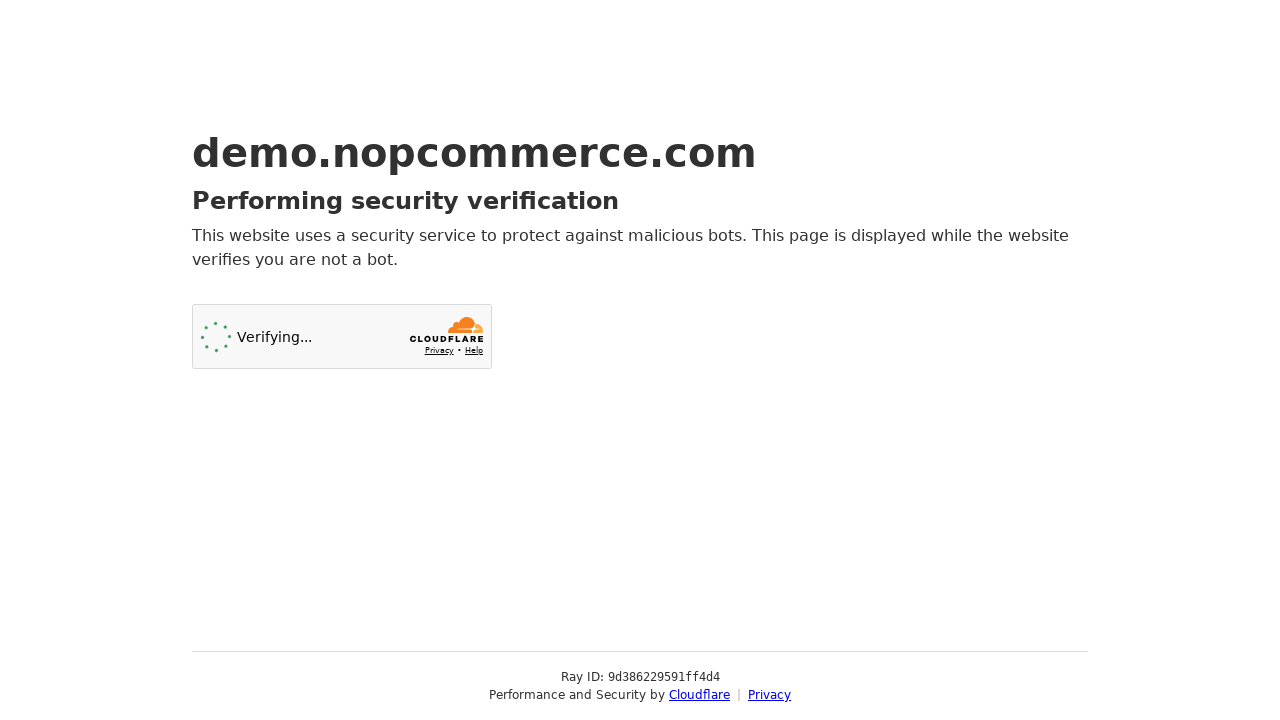

Retrieved current URL: https://demo.nopcommerce.com/
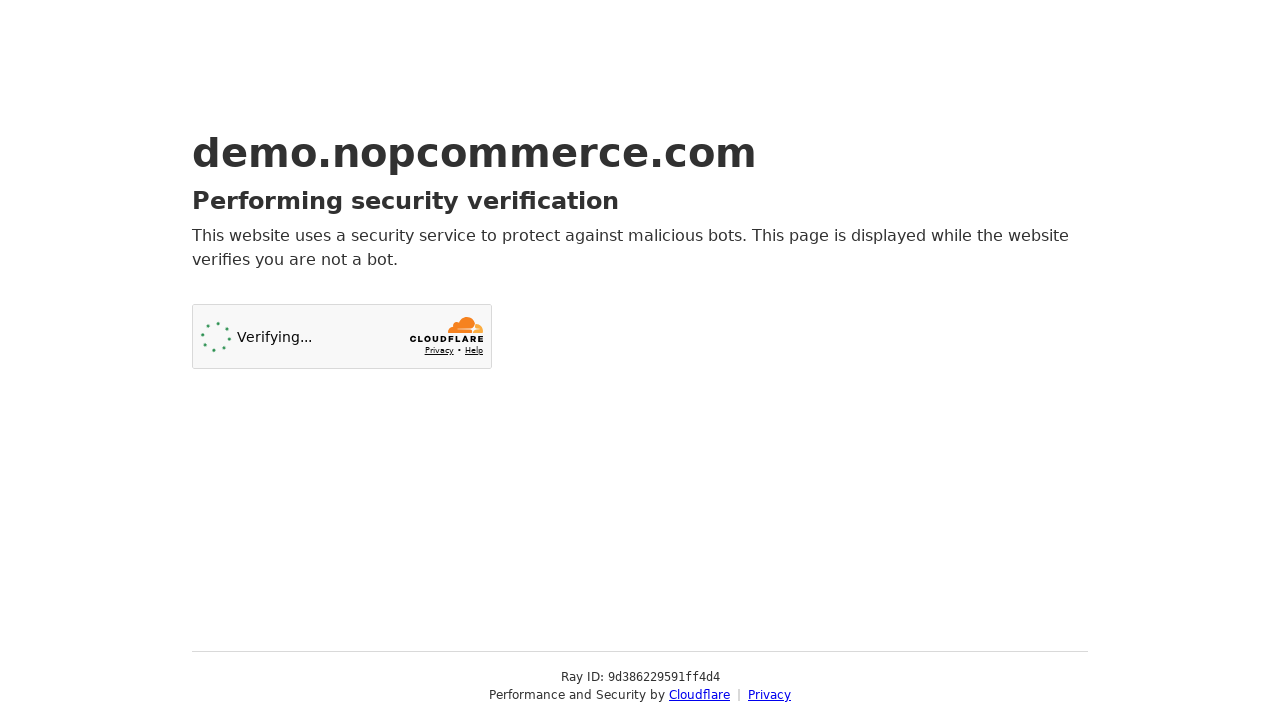

Printed page title to console: Just a moment...
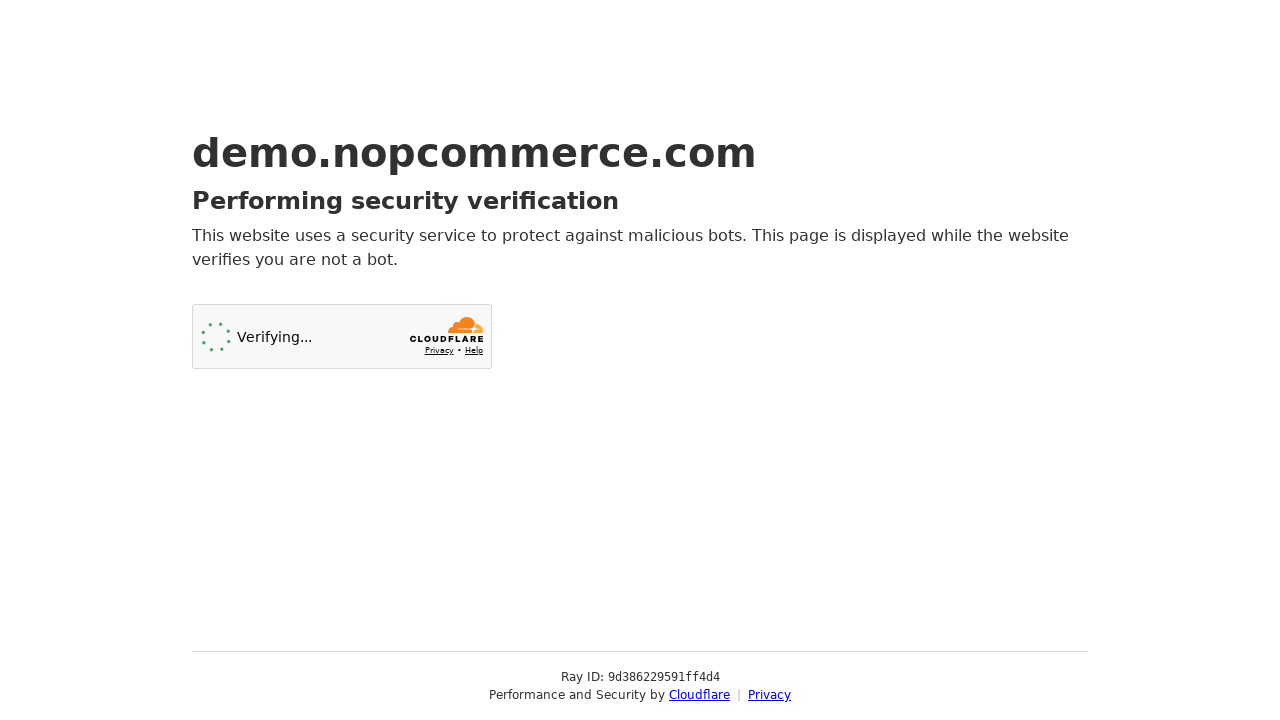

Printed page URL to console: https://demo.nopcommerce.com/
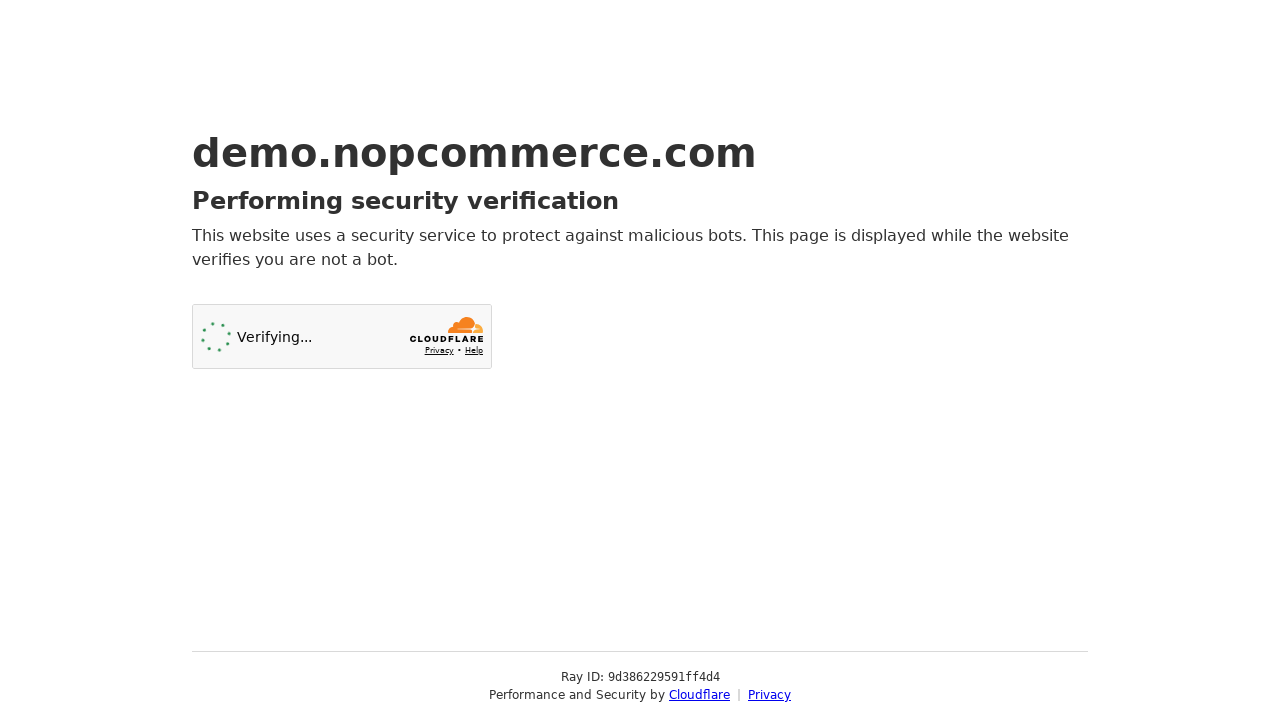

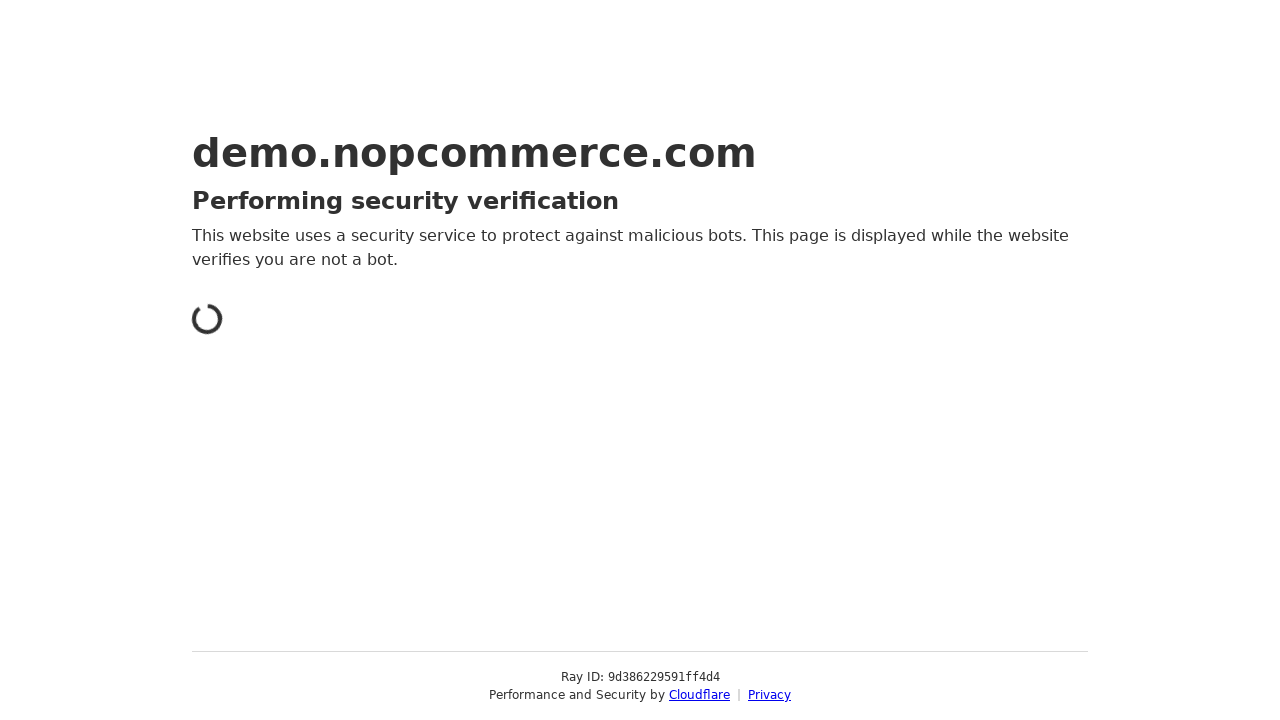